Tests sending keyboard keys to an input element by pressing the SPACE key and verifying the page displays the correct key press result.

Starting URL: http://the-internet.herokuapp.com/key_presses

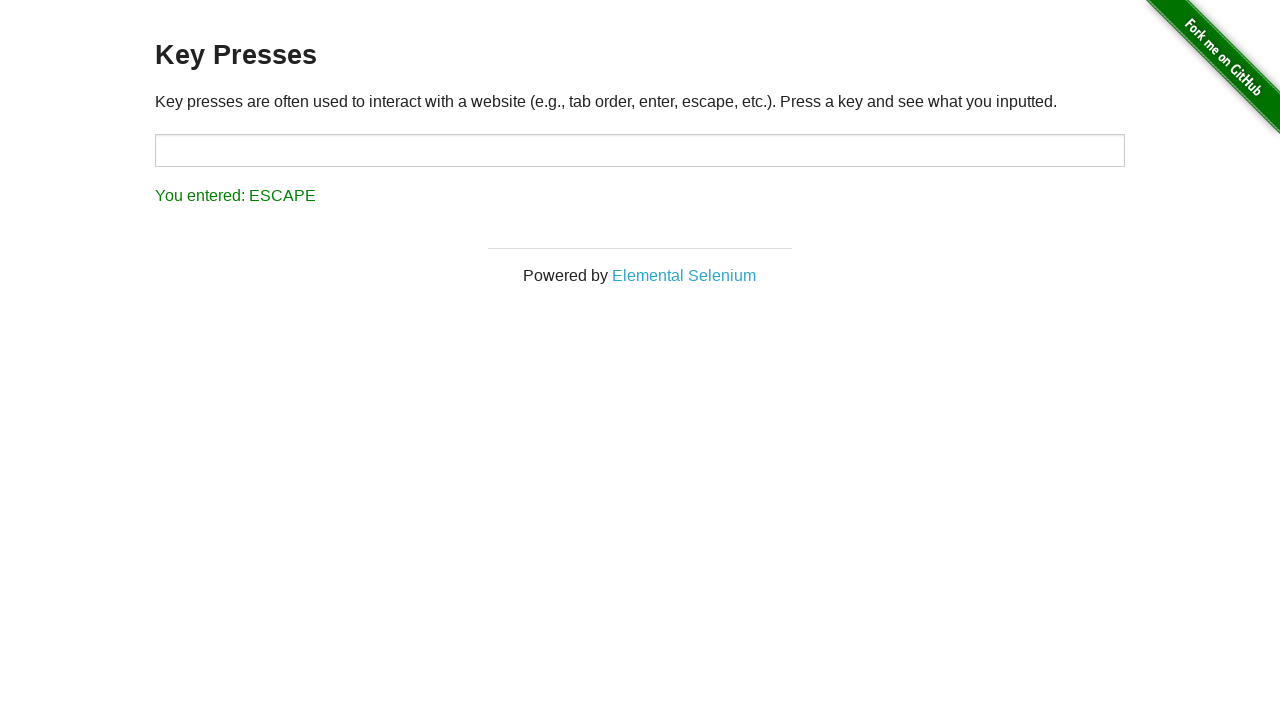

Pressed SPACE key on target input element on #target
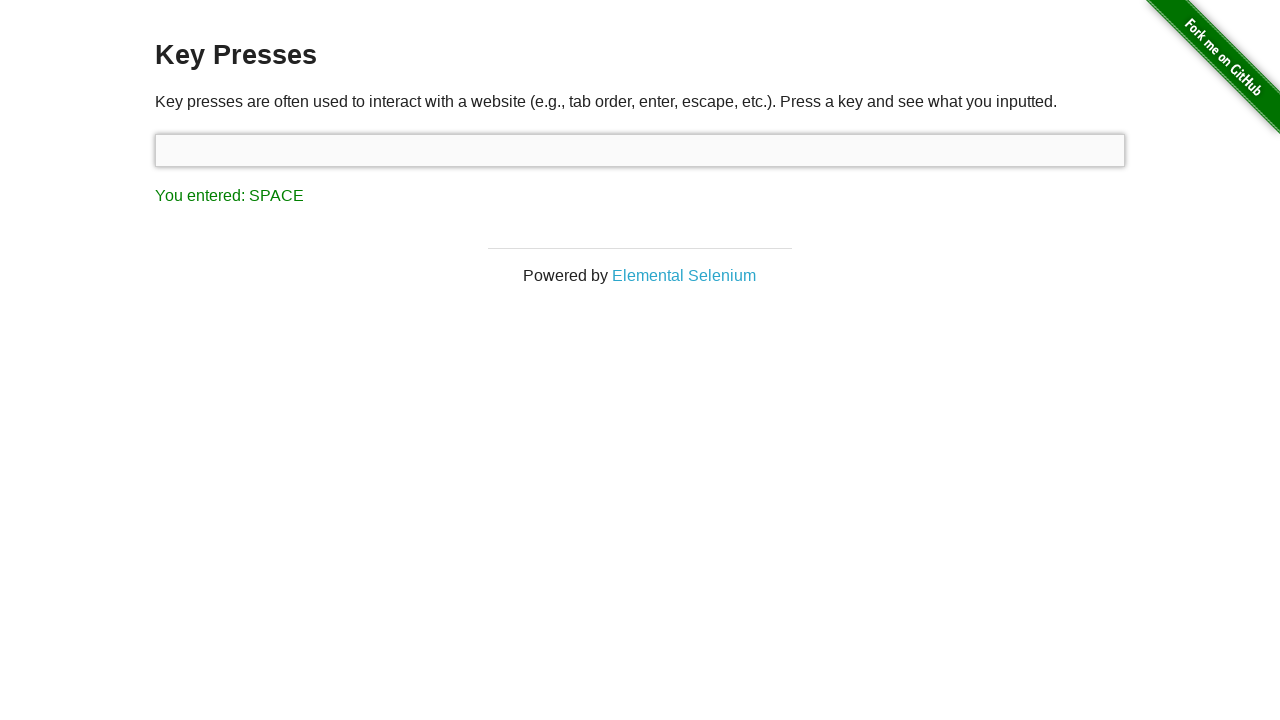

Result element loaded after key press
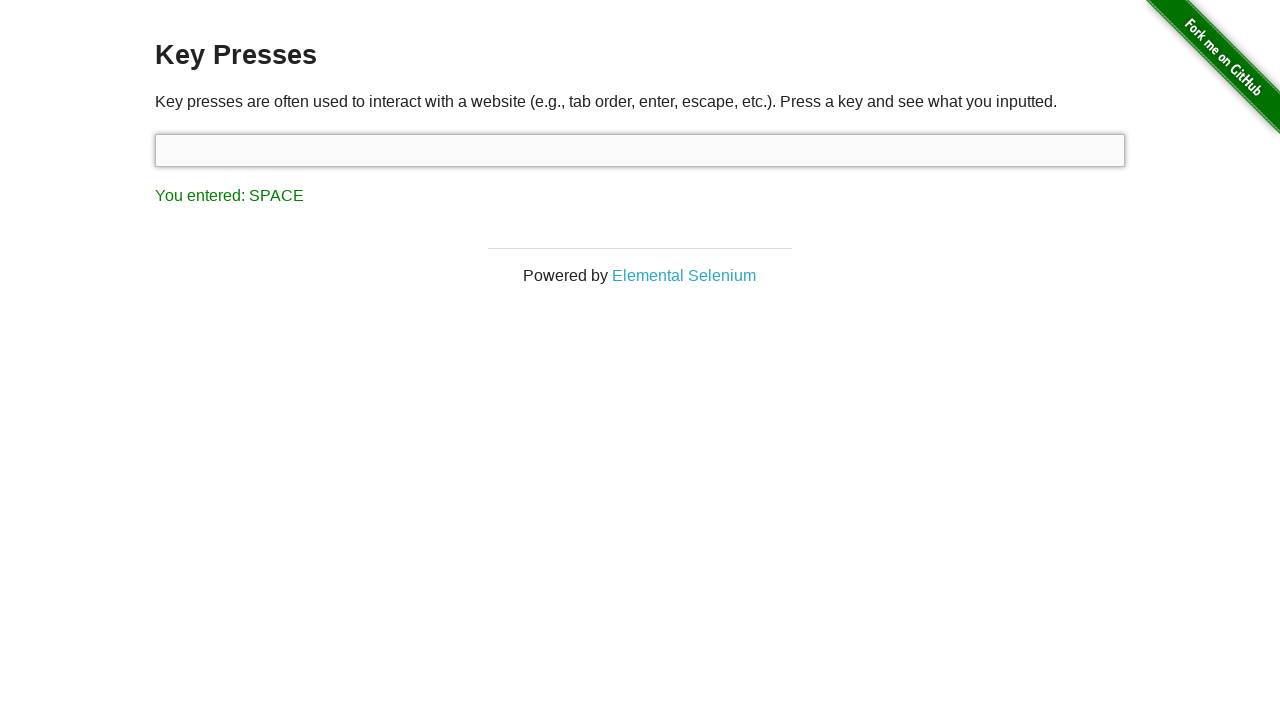

Retrieved result text from element
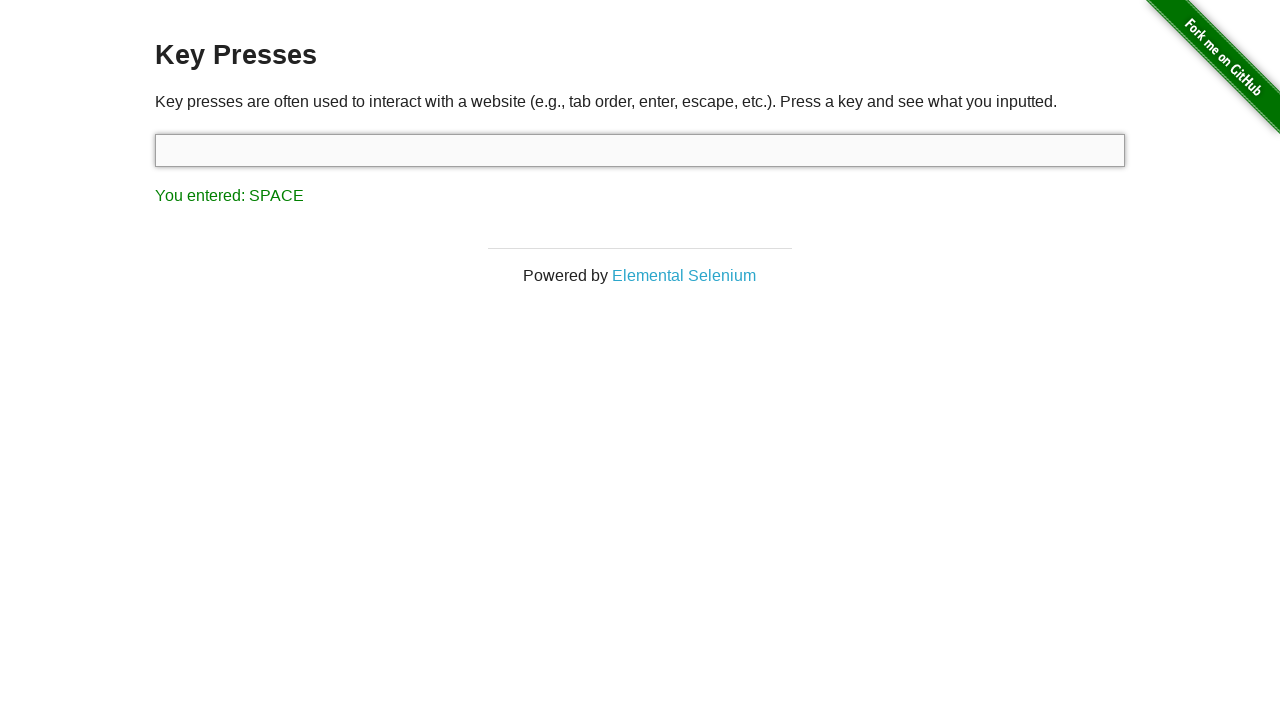

Verified result text equals 'You entered: SPACE'
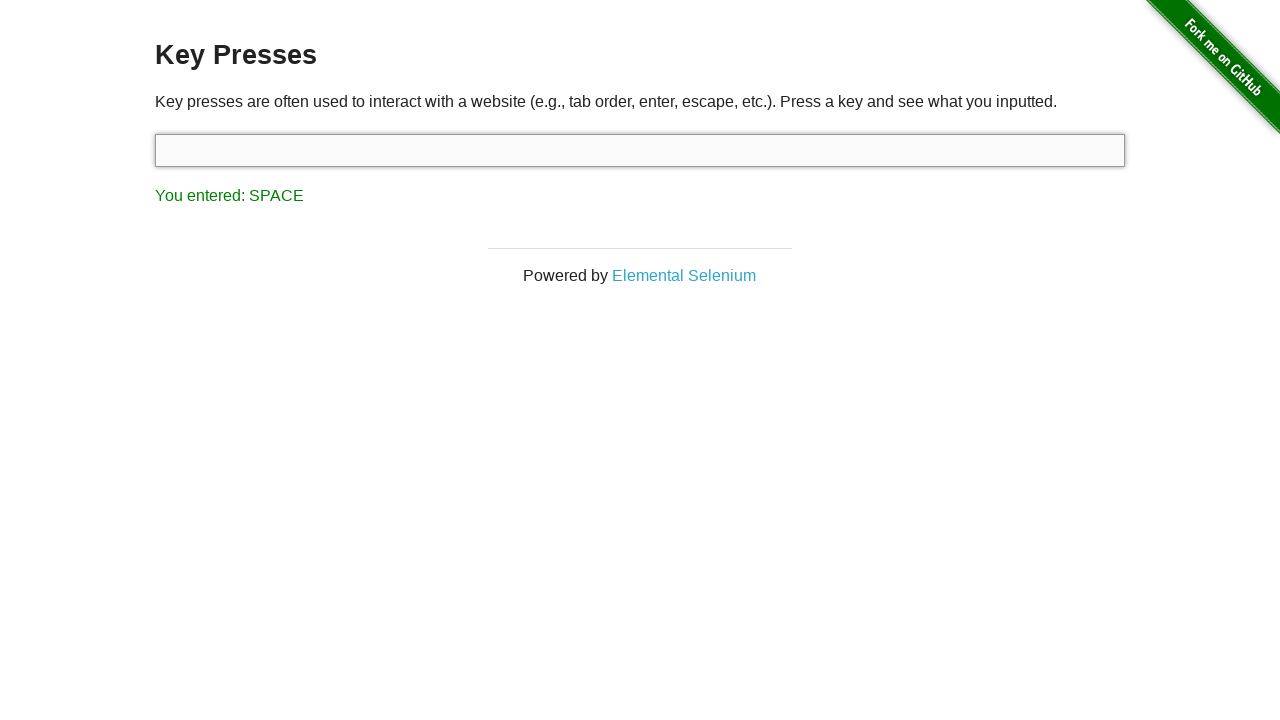

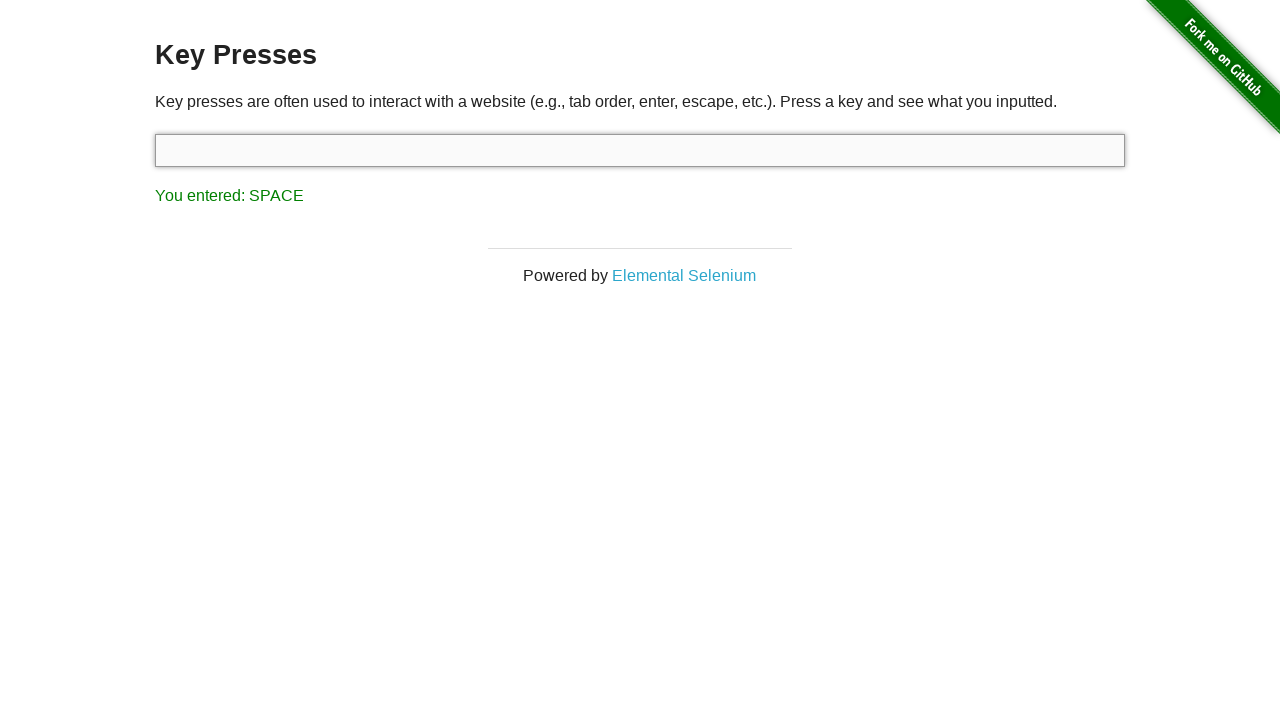